Tests dynamic loading functionality by clicking a start button and waiting for a hidden element to become visible after loading completes

Starting URL: https://the-internet.herokuapp.com/dynamic_loading/1

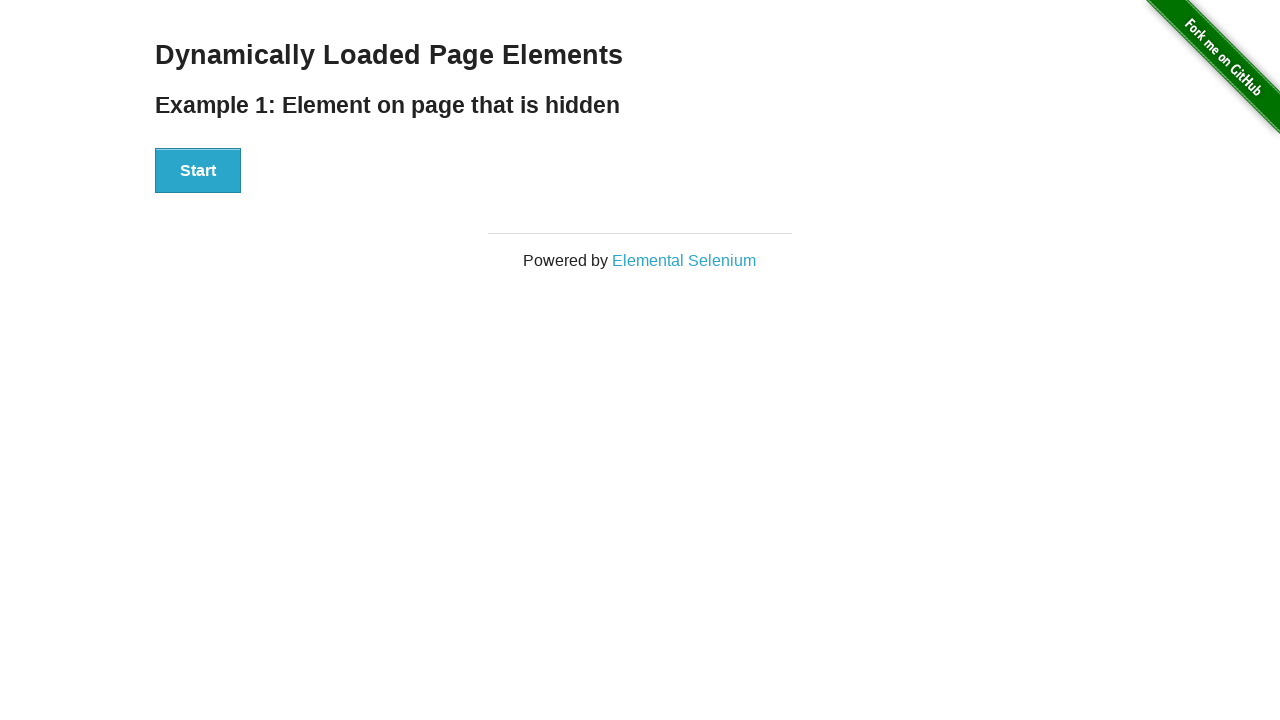

Clicked start button to trigger dynamic loading at (198, 171) on #start > button
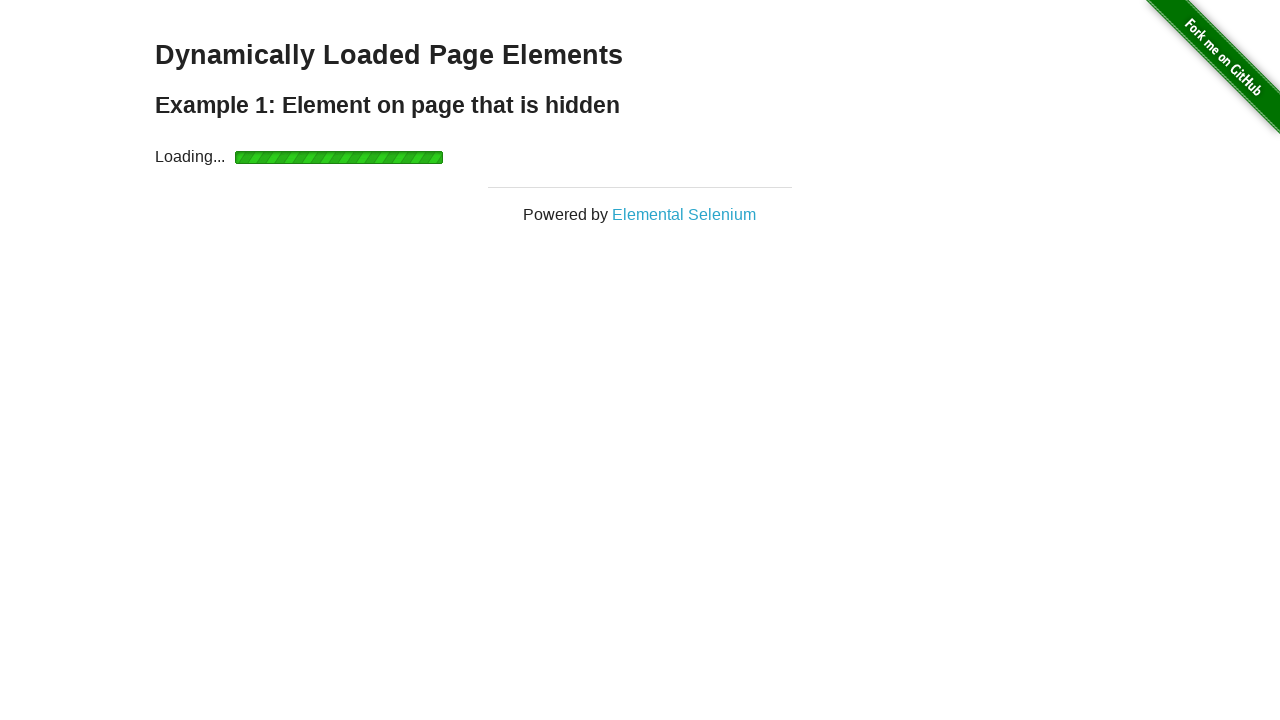

Waited for finish element to become visible after dynamic loading completed
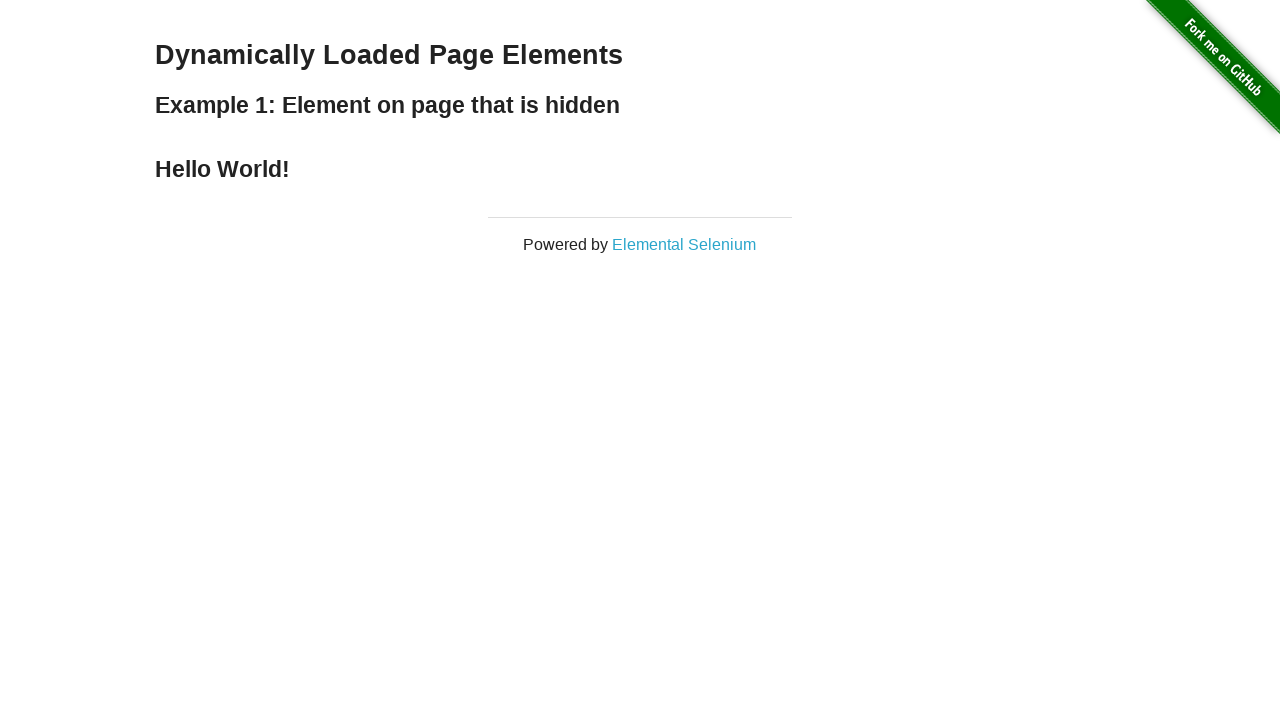

Located the finish element
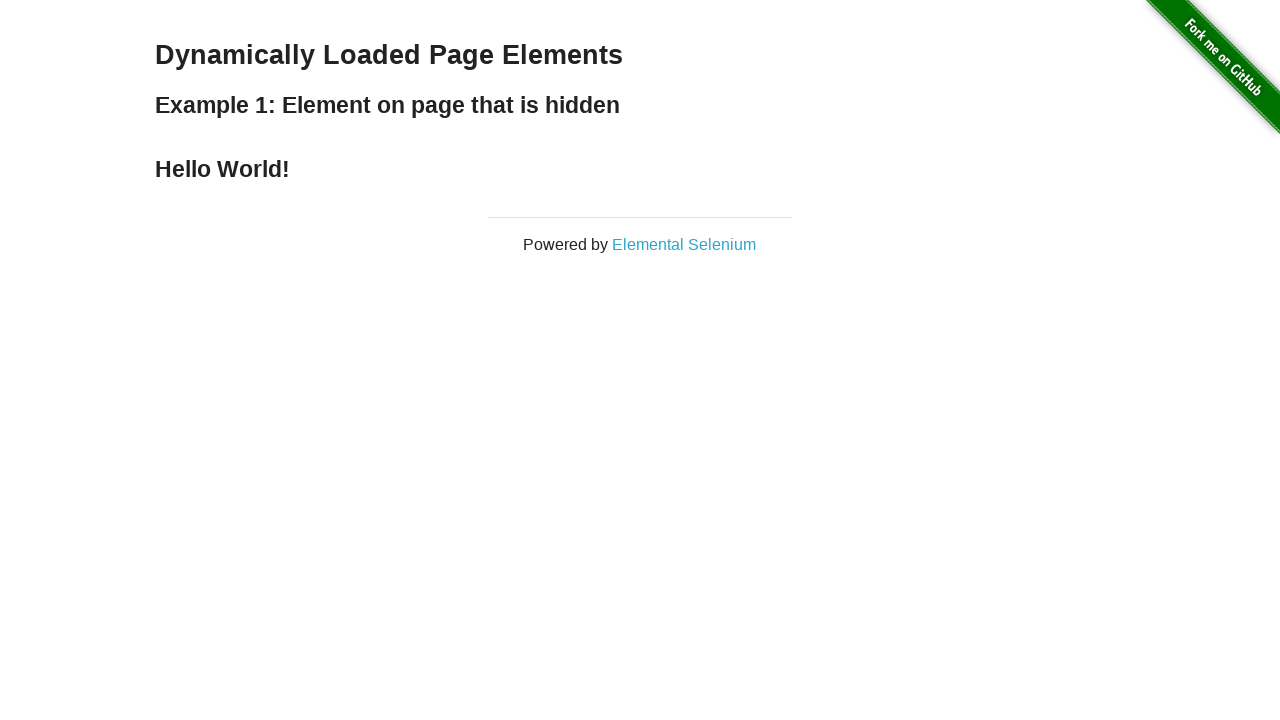

Verified that finish element is visible
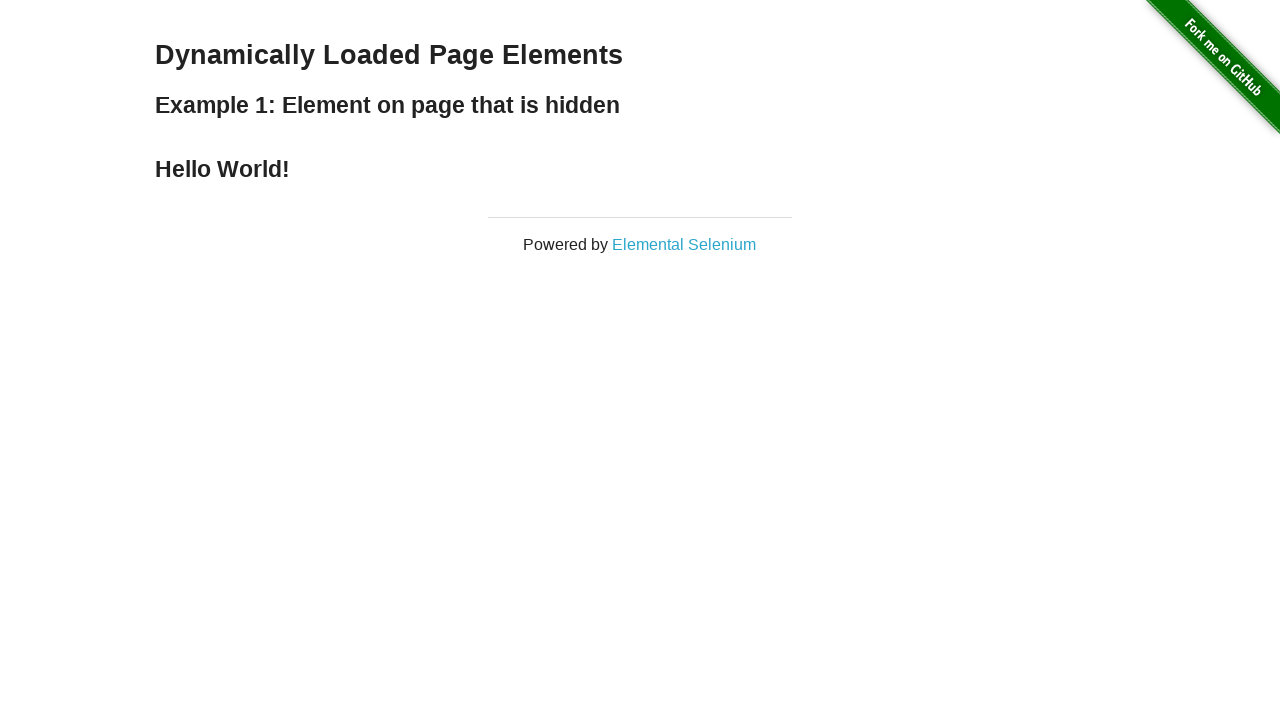

Retrieved text content from finish element
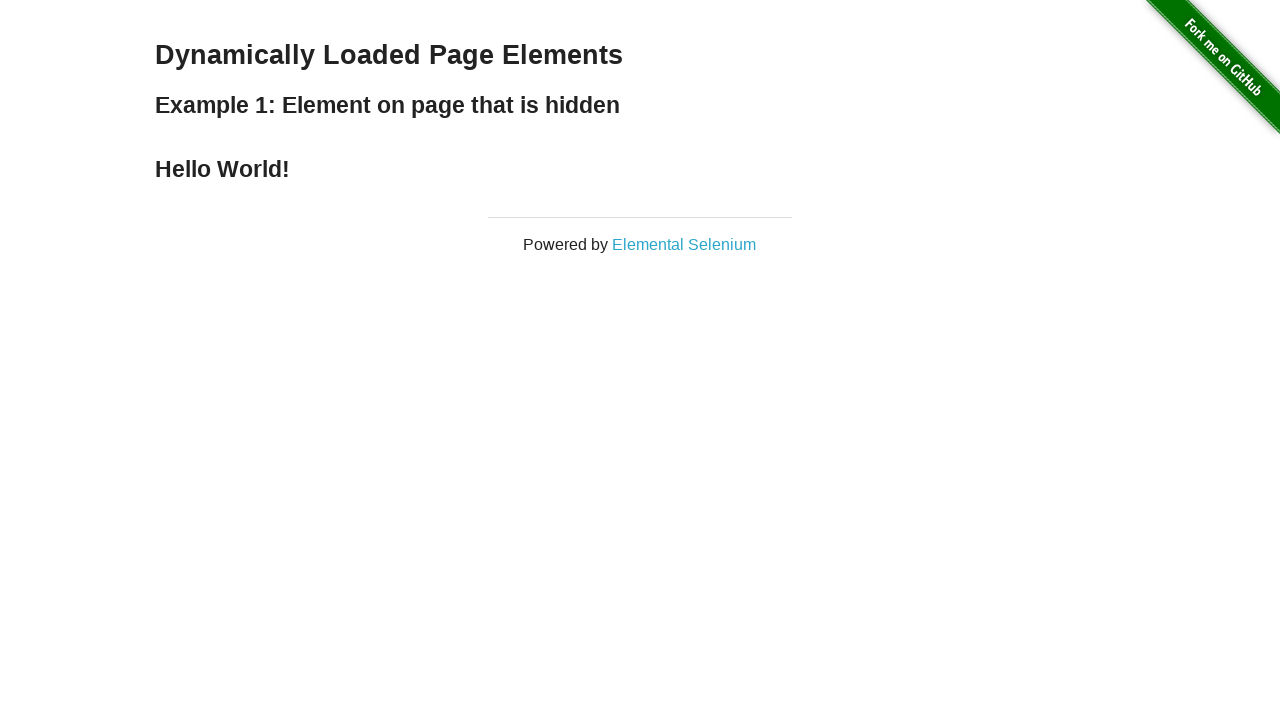

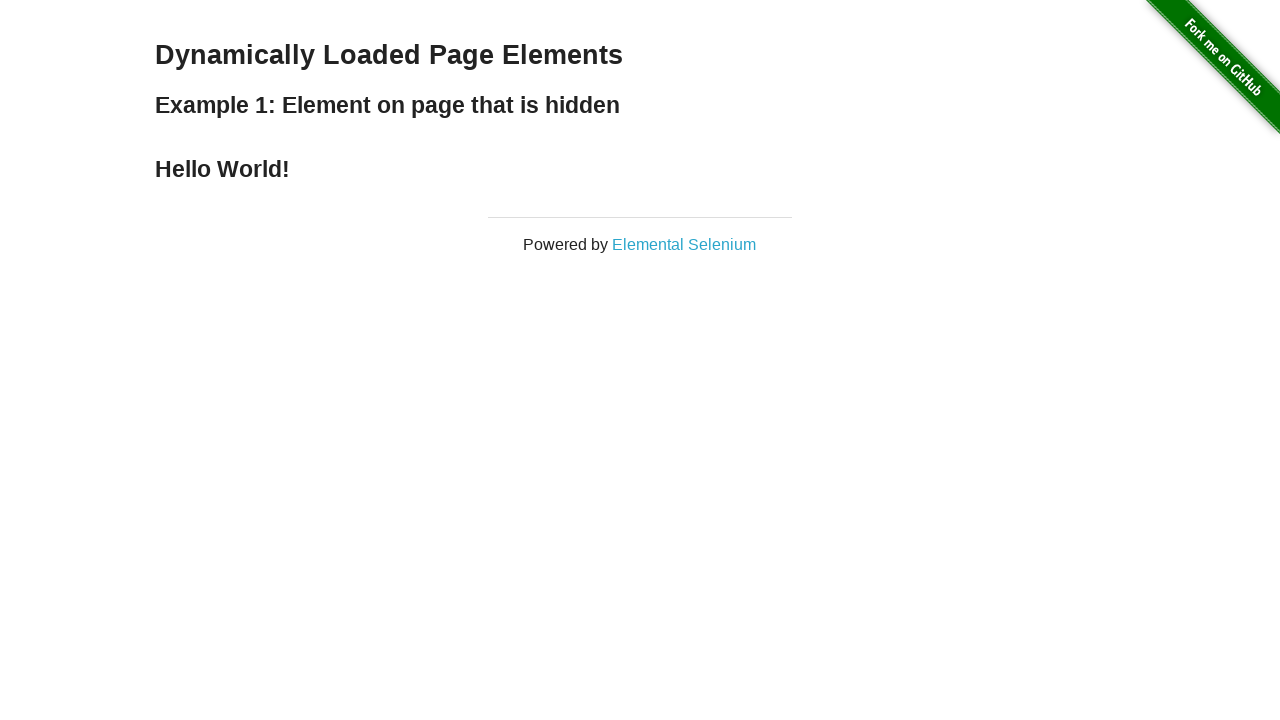